Tests checkbox functionality by navigating to the Checkboxes page and clicking on a checkbox to select it

Starting URL: http://practice.cydeo.com/

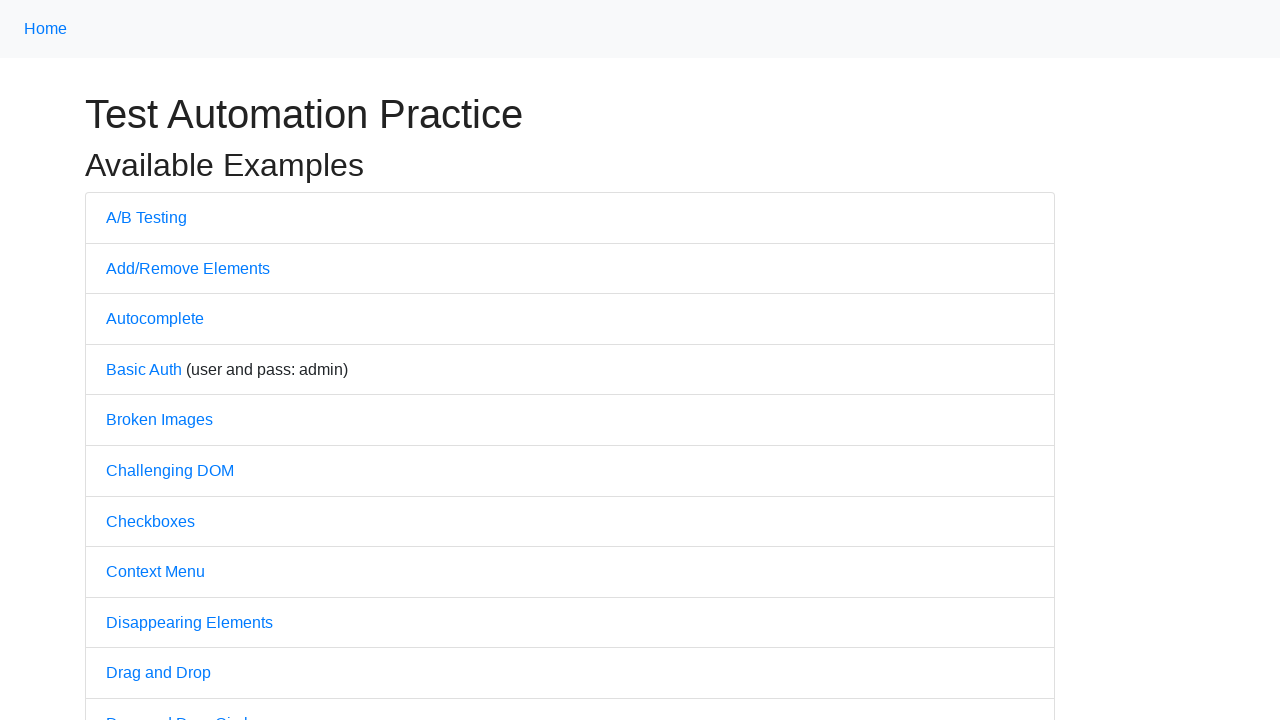

Navigated to practice.cydeo.com home page
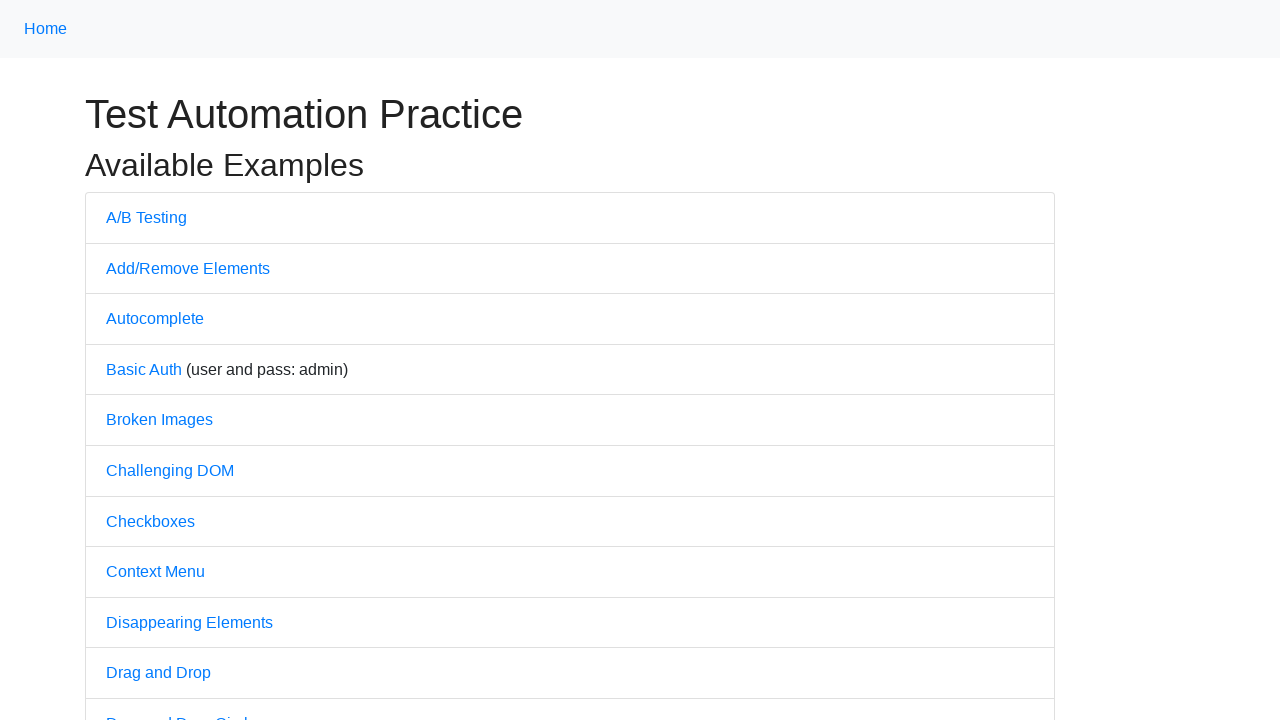

Clicked on the Checkboxes link at (150, 521) on xpath=//li[@class='list-group-item']/a[contains(text(), 'Checkboxes')]
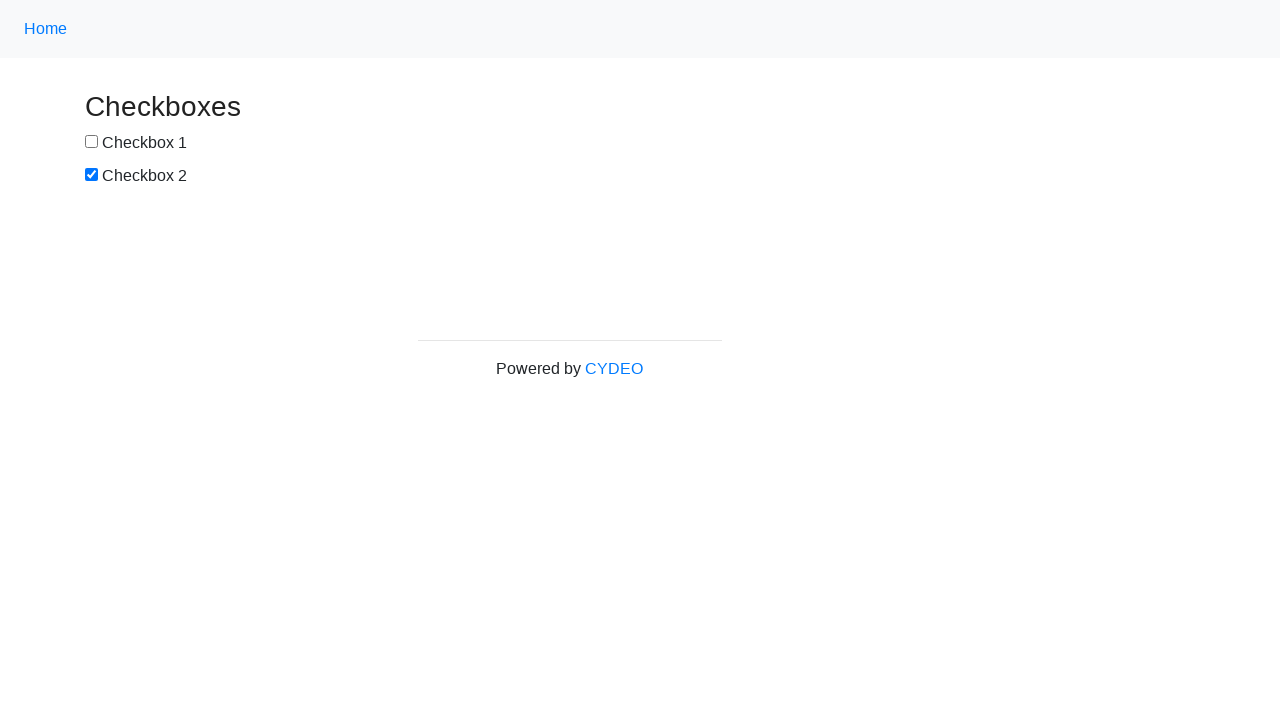

Checkbox page loaded and checkbox 1 element is visible
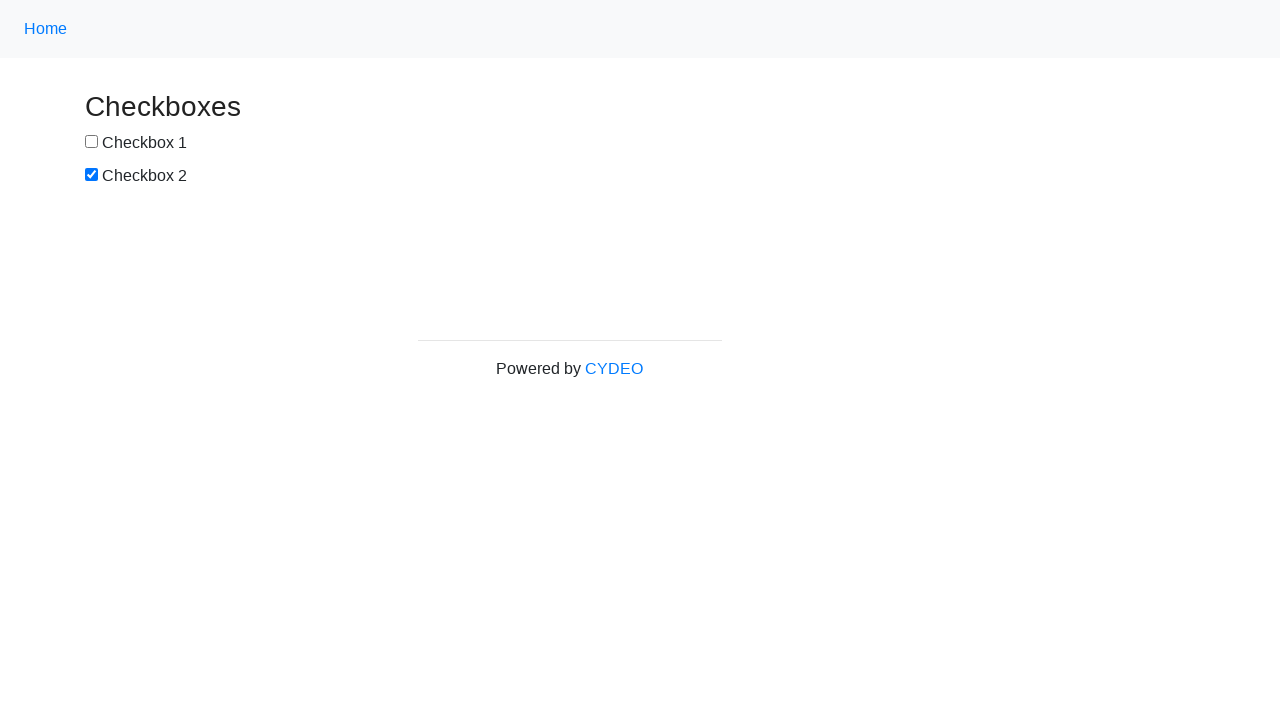

Located checkbox 1 element
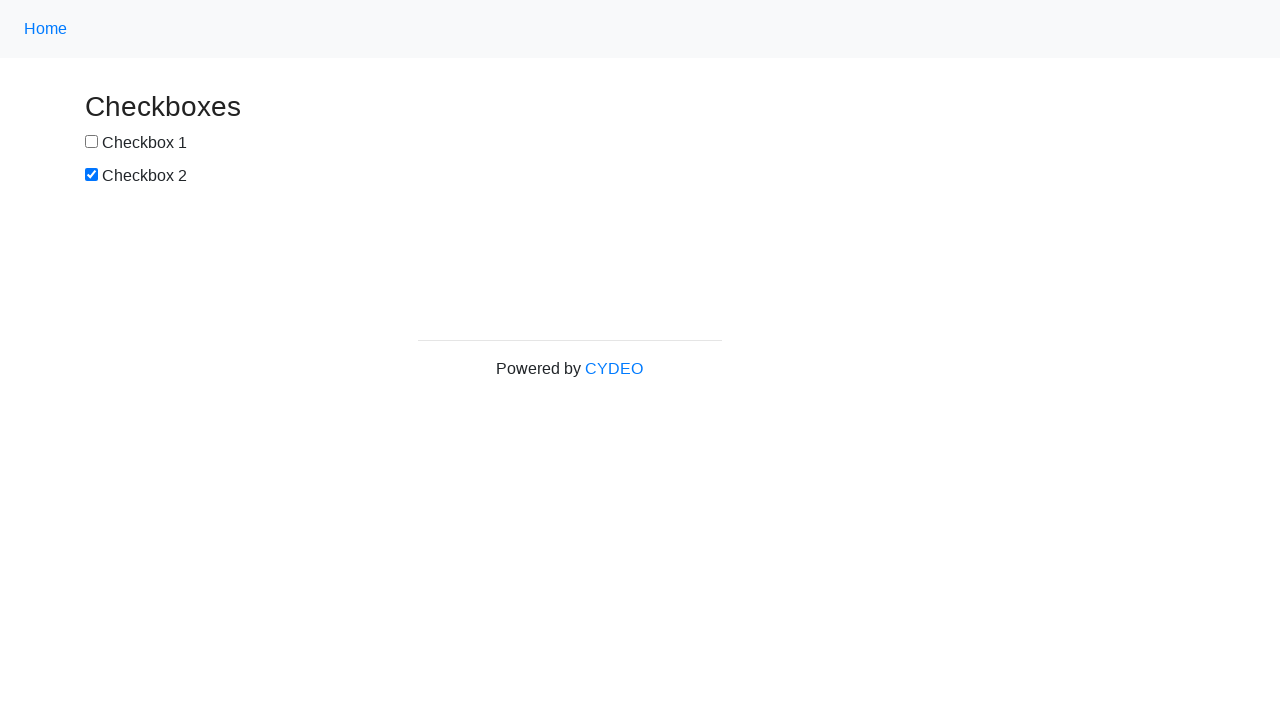

Checkbox 1 was not selected, clicked to select it at (92, 142) on #box1
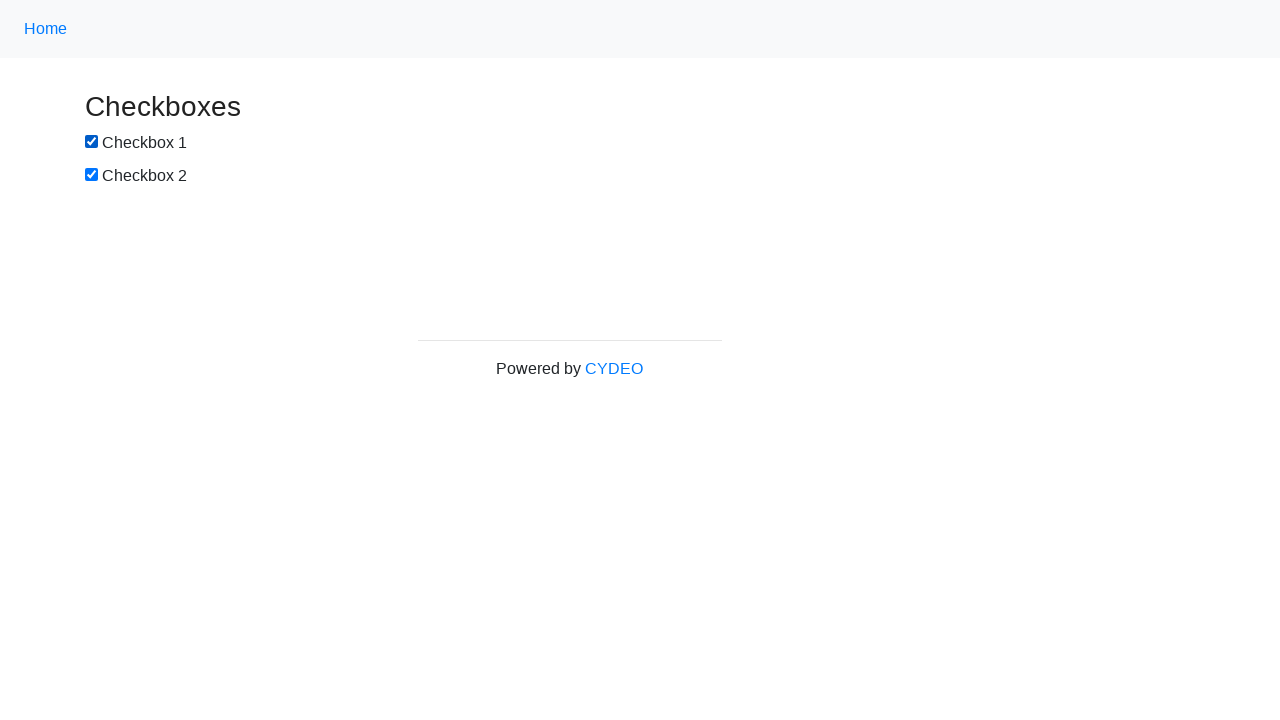

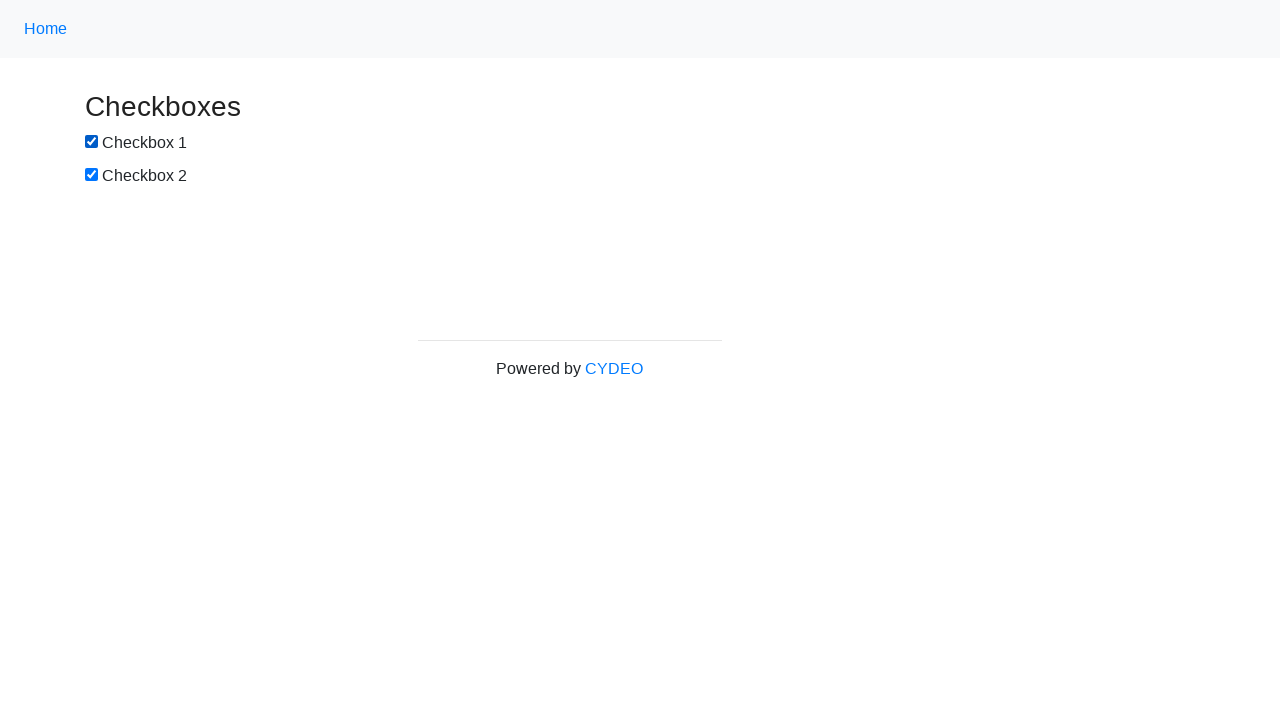